Tests double-click functionality on W3Schools demo page by clearing a text field, entering new text, and double-clicking a button to copy text between fields

Starting URL: https://www.w3schools.com/tags/tryit.asp?filename=tryhtml5_ev_ondblclick3

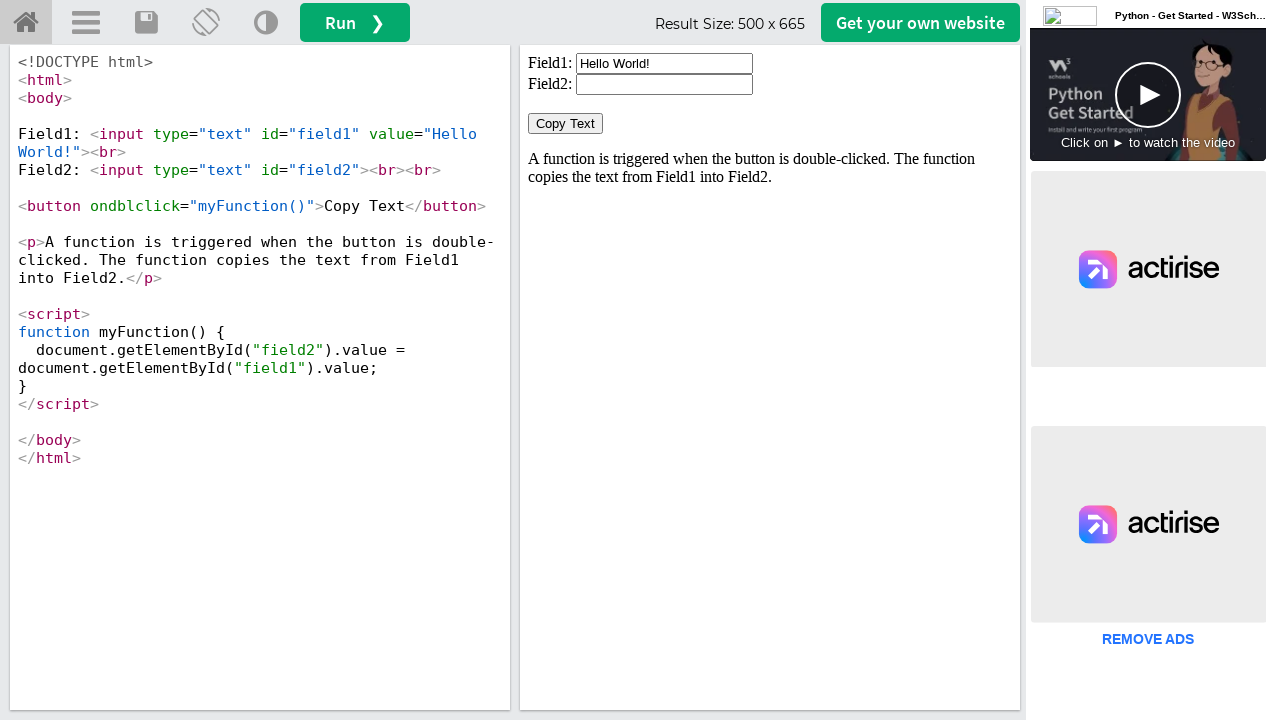

Located iframe containing the demo
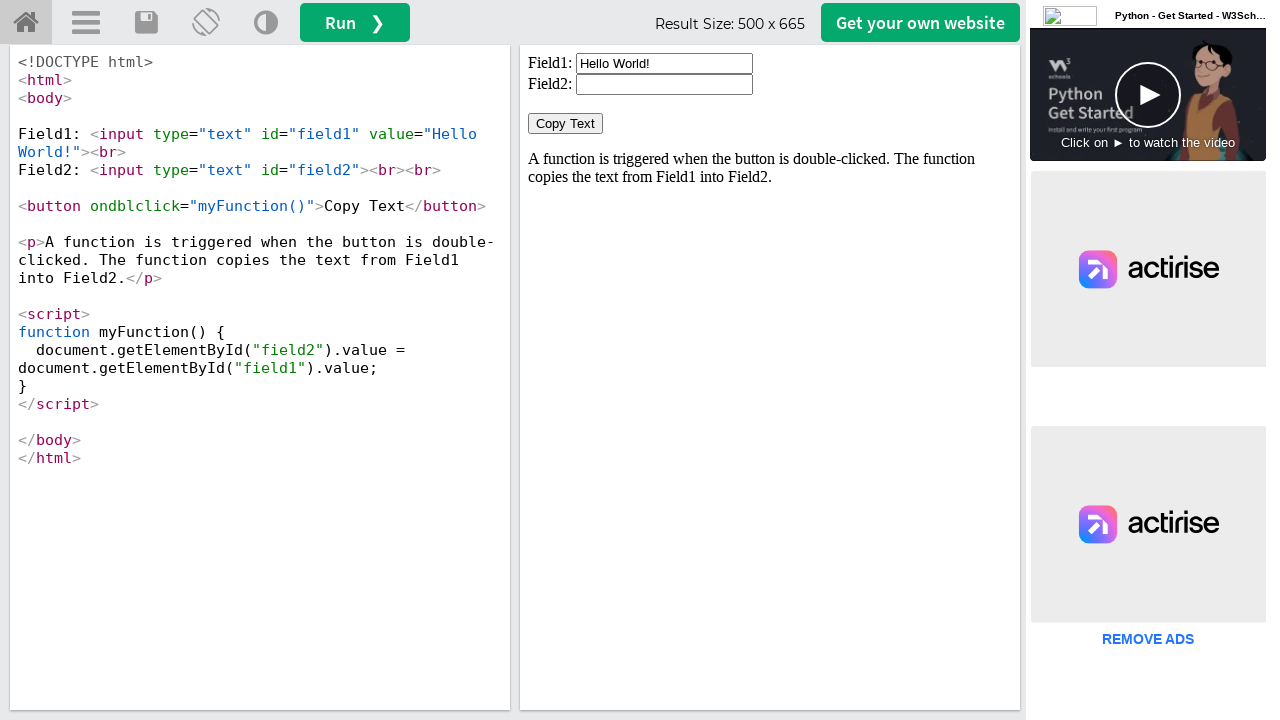

Cleared the first text field on iframe[id='iframeResult'] >> internal:control=enter-frame >> input#field1
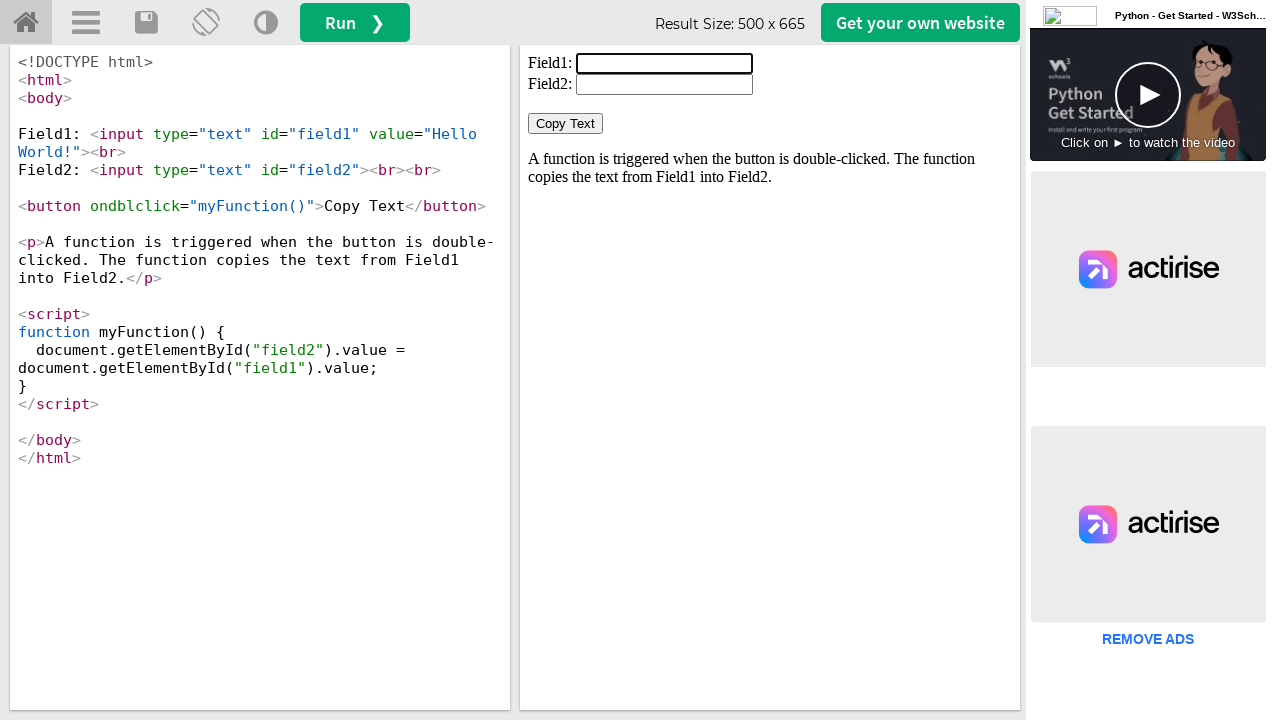

Entered 'Welcome' in the first text field on iframe[id='iframeResult'] >> internal:control=enter-frame >> input#field1
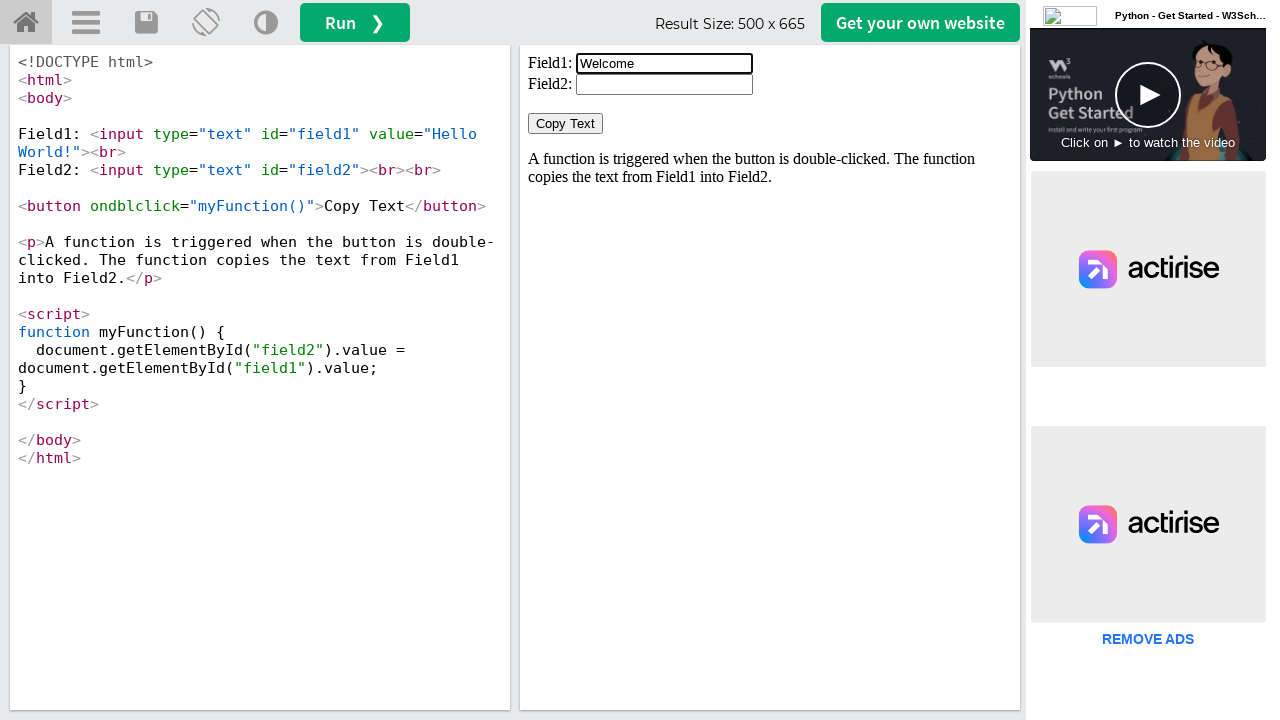

Double-clicked the Copy Text button at (566, 124) on iframe[id='iframeResult'] >> internal:control=enter-frame >> button:has-text('Co
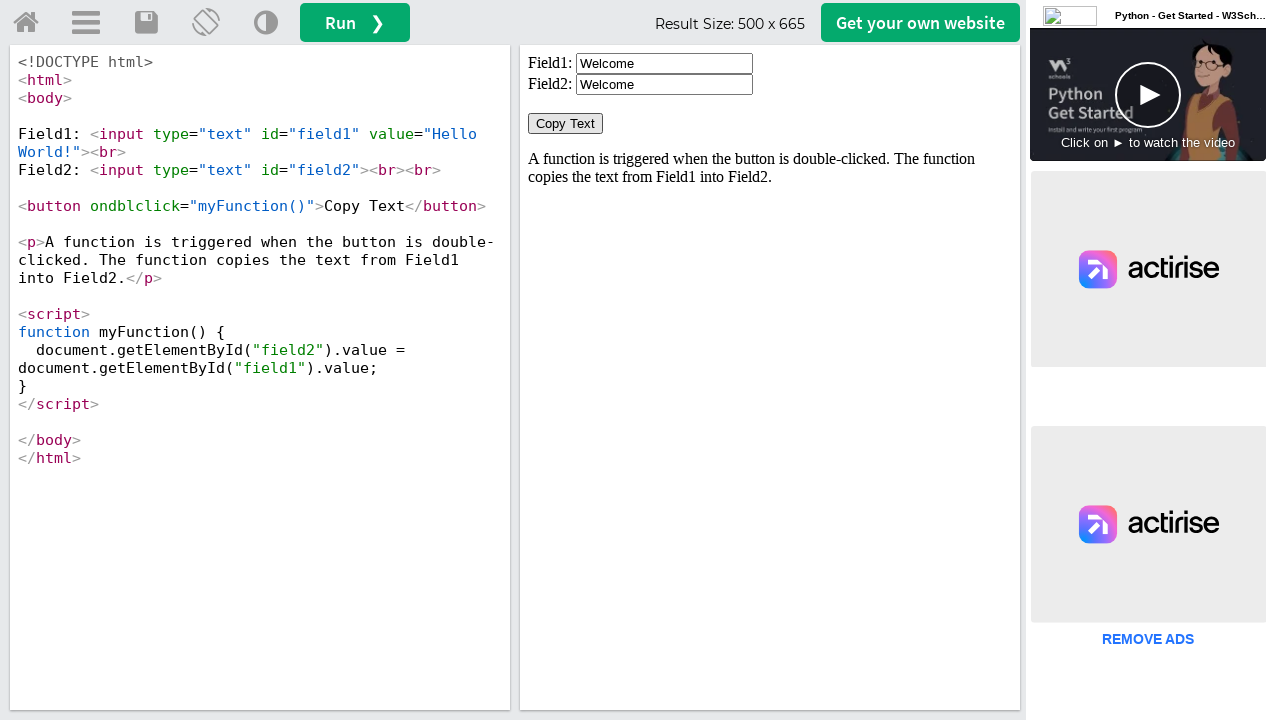

Retrieved value from second text field
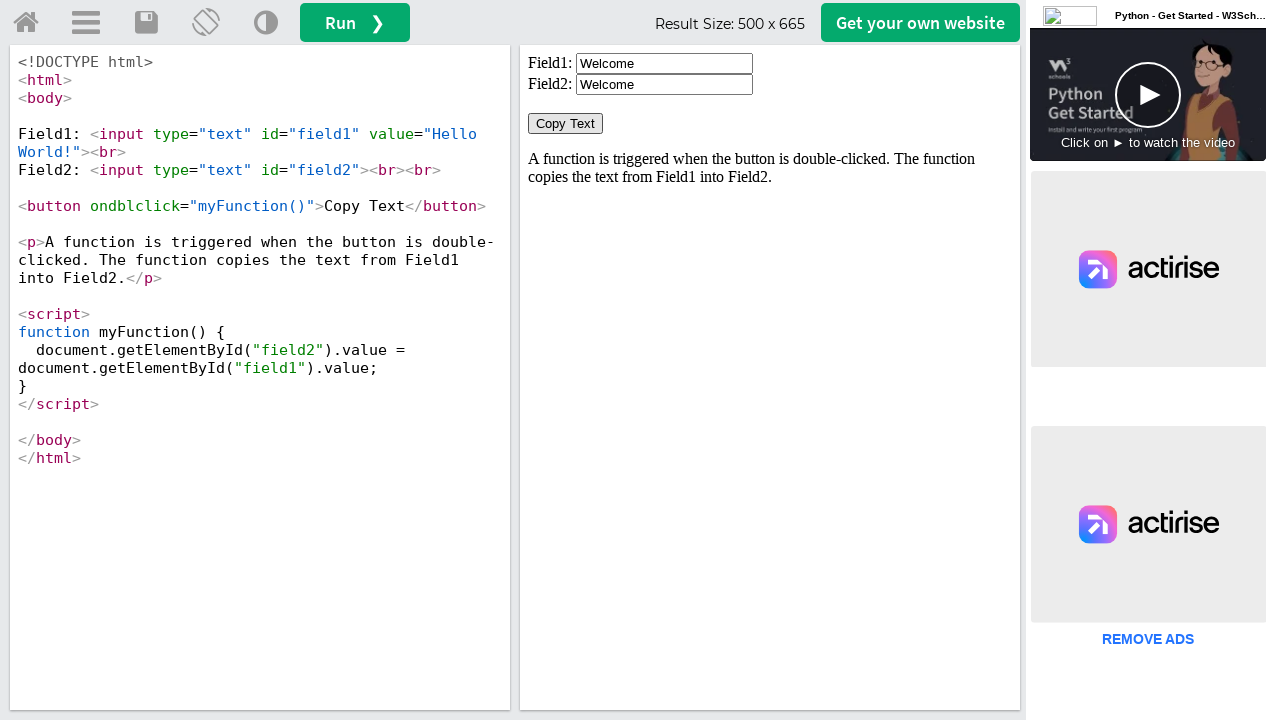

Verified that 'Welcome' was successfully copied to the second field
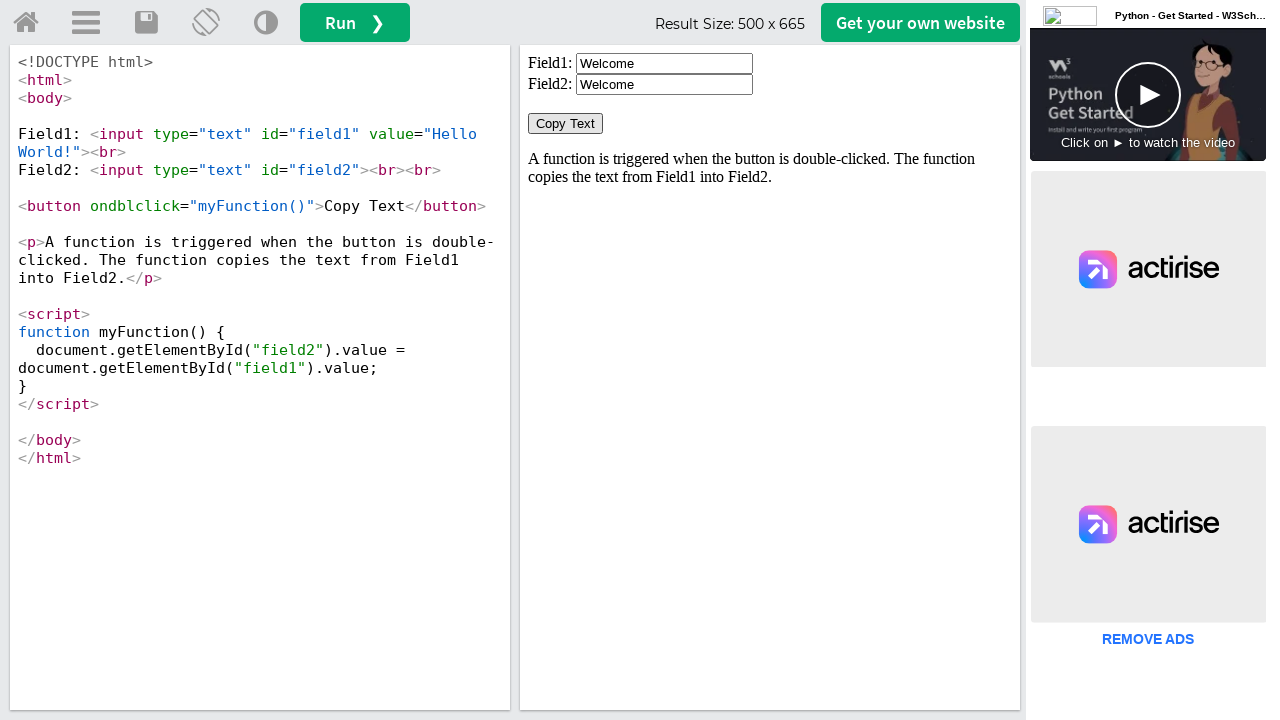

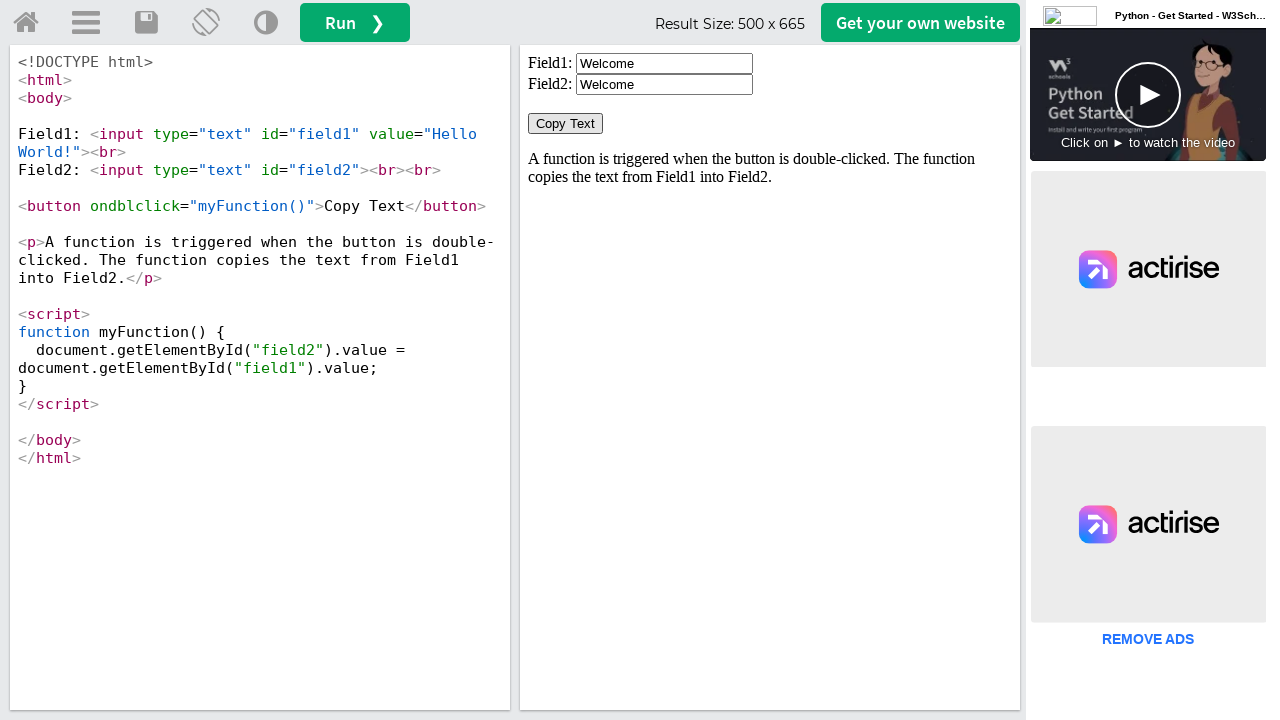